Tests keyboard actions on a text comparison tool by filling a text field, selecting all text with Ctrl+A, copying with Ctrl+C, tabbing to the next field, and pasting with Ctrl+V

Starting URL: https://gotranscript.com/text-compare

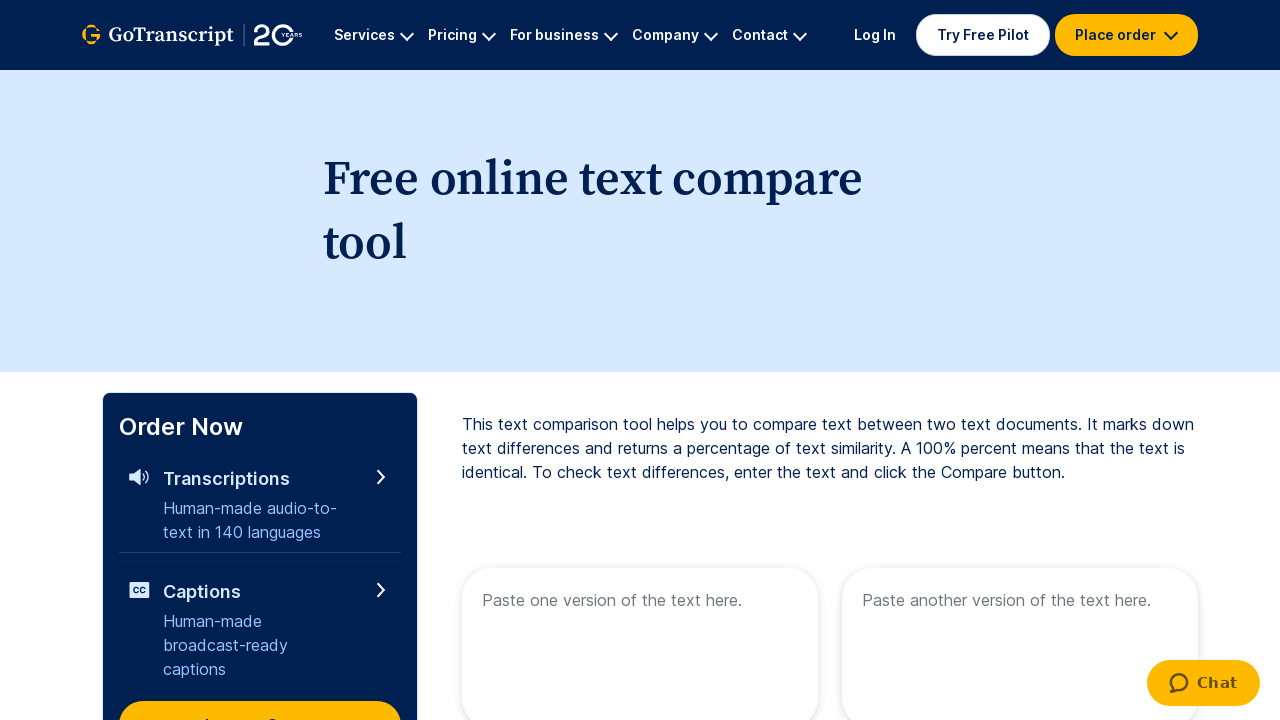

Filled first text field with 'Welcome Appari Venkat' on [name='text1']
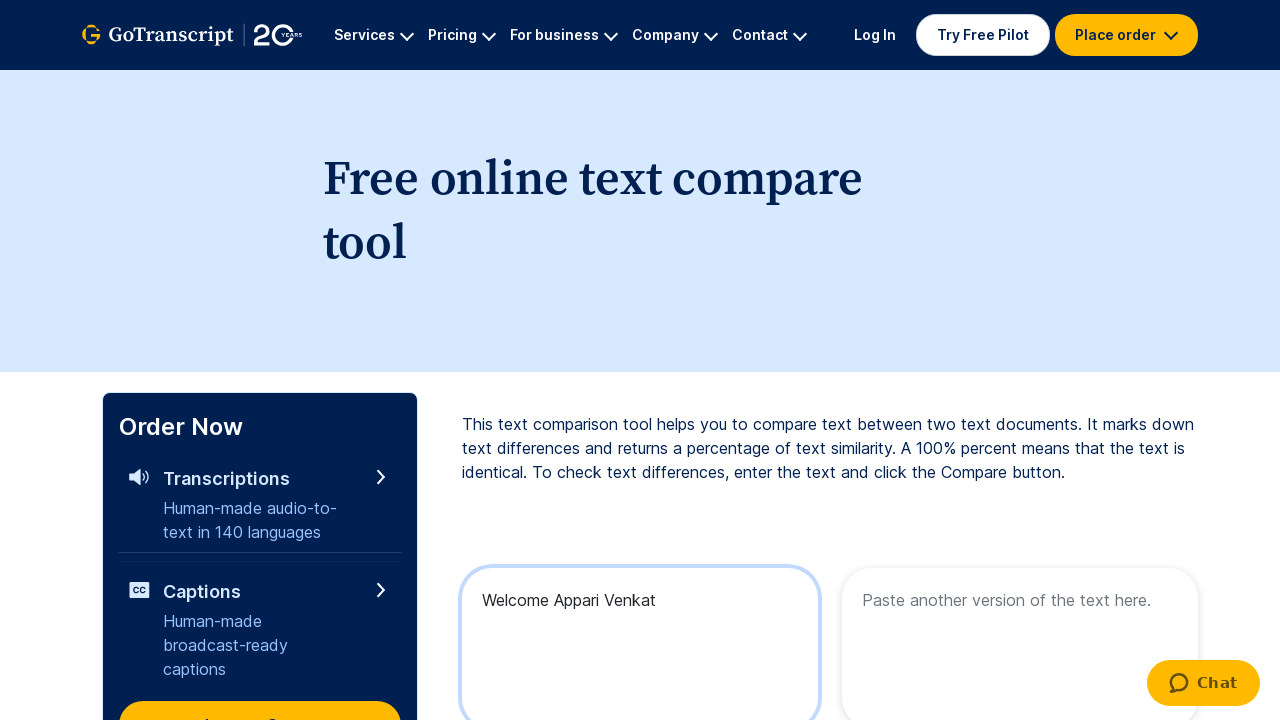

Selected all text in first field using Ctrl+A
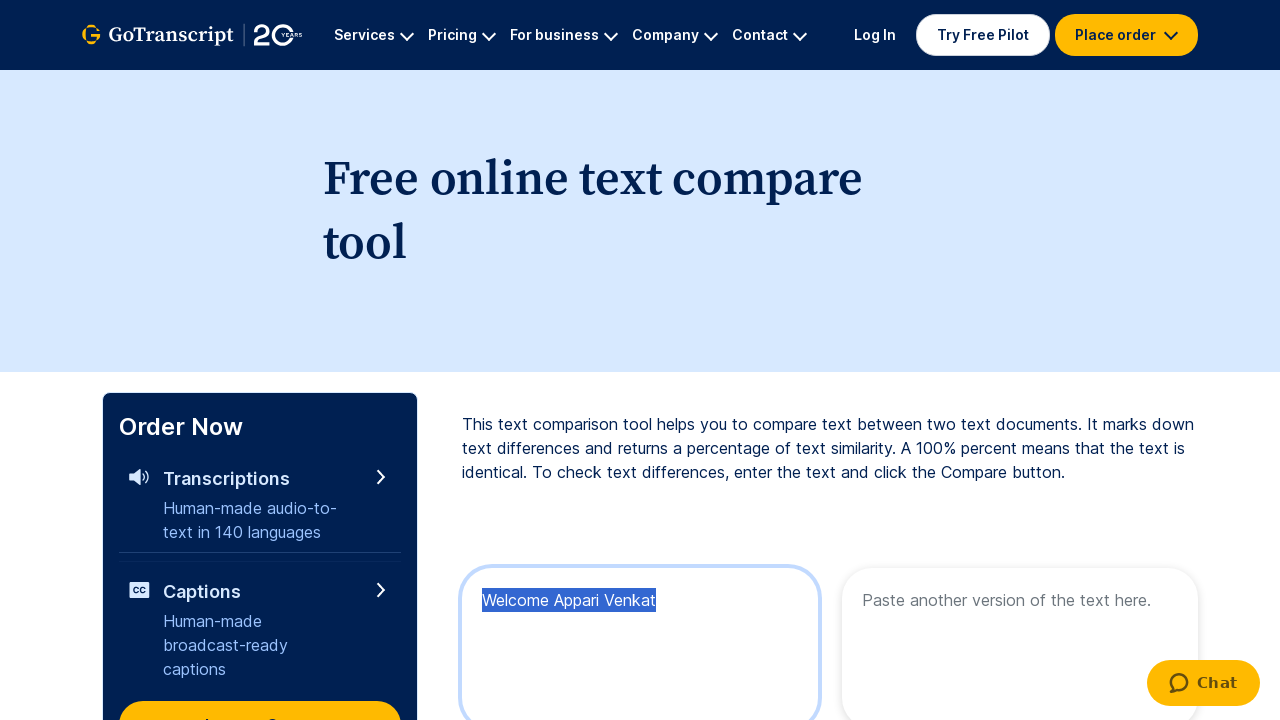

Copied selected text using Ctrl+C
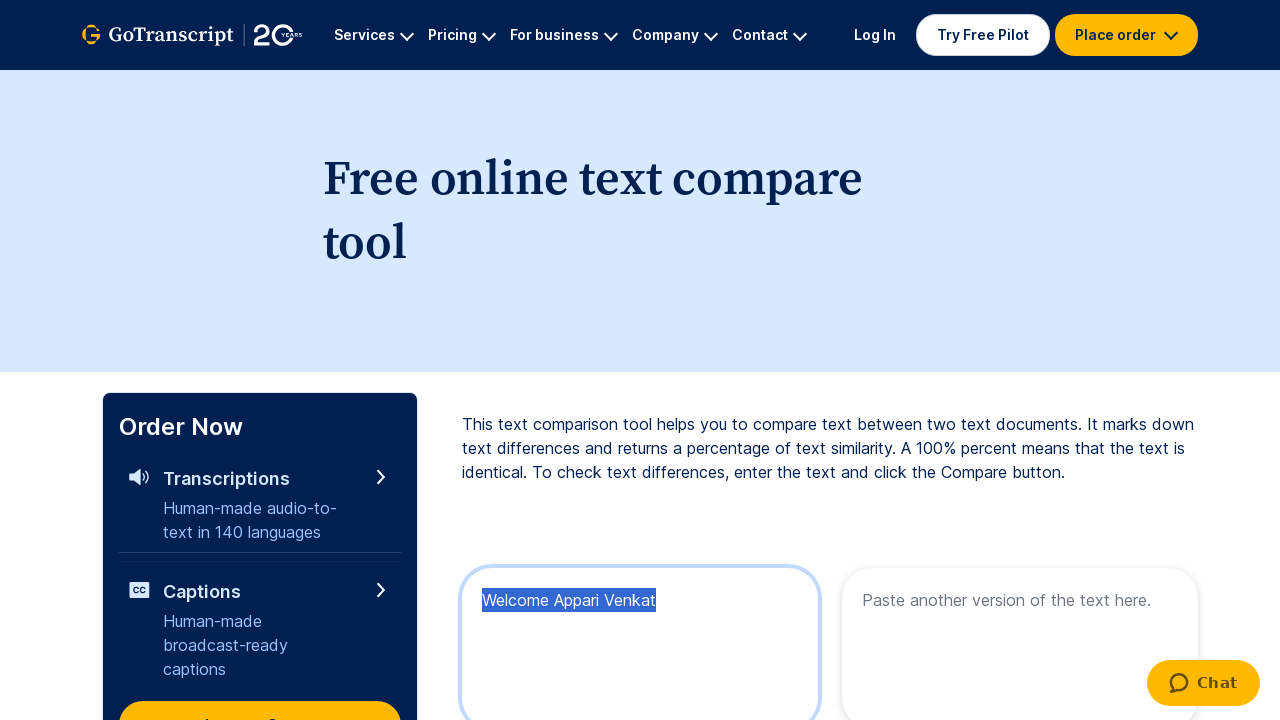

Pressed Tab key down to move to next field
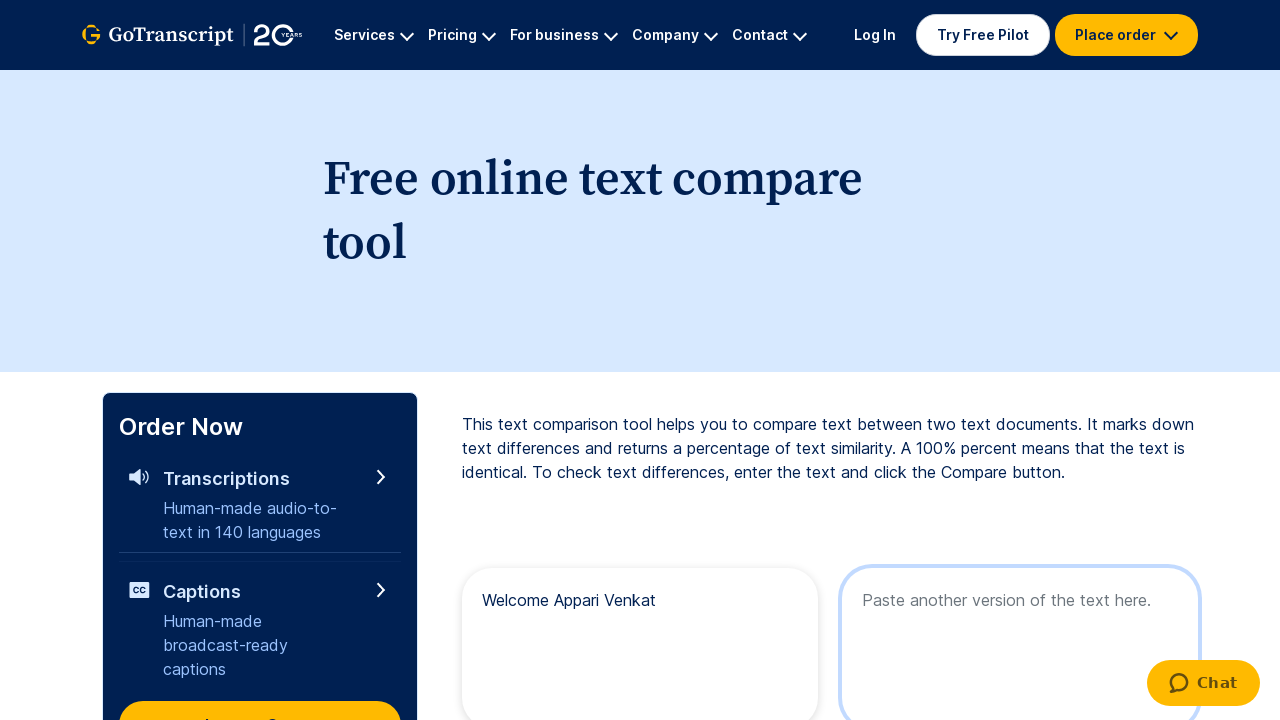

Released Tab key
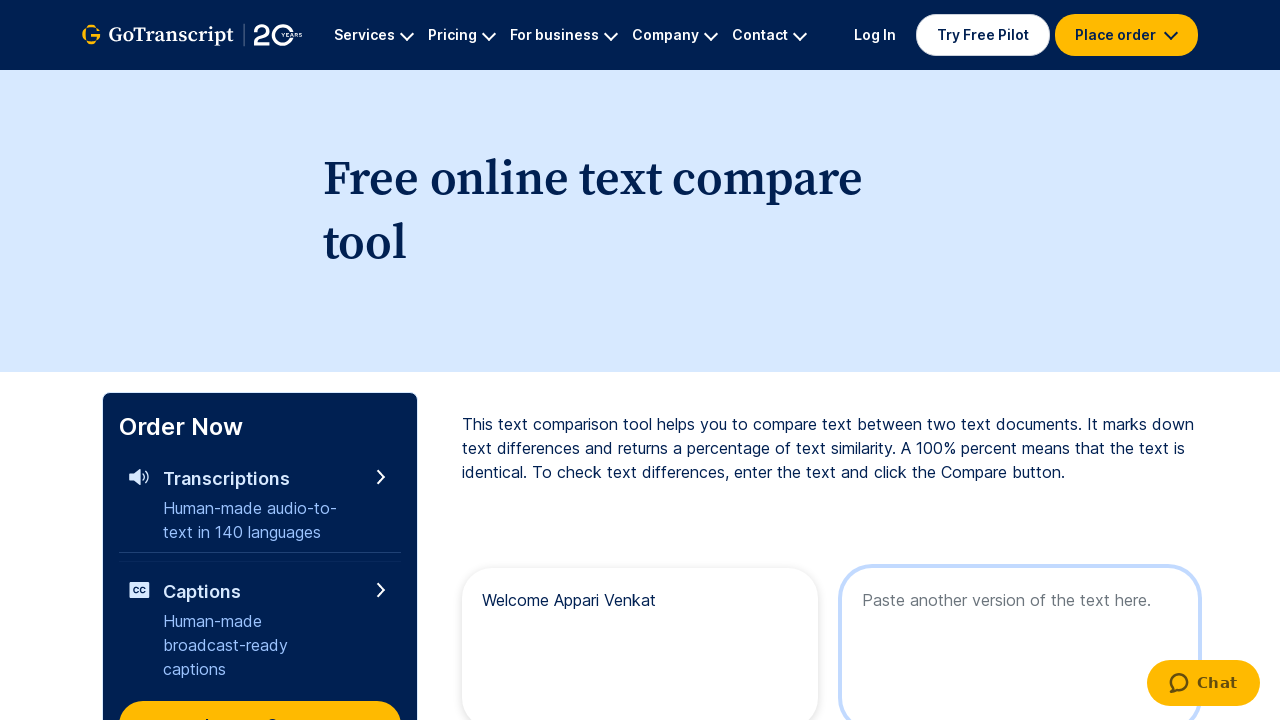

Pasted copied text into second field using Ctrl+V
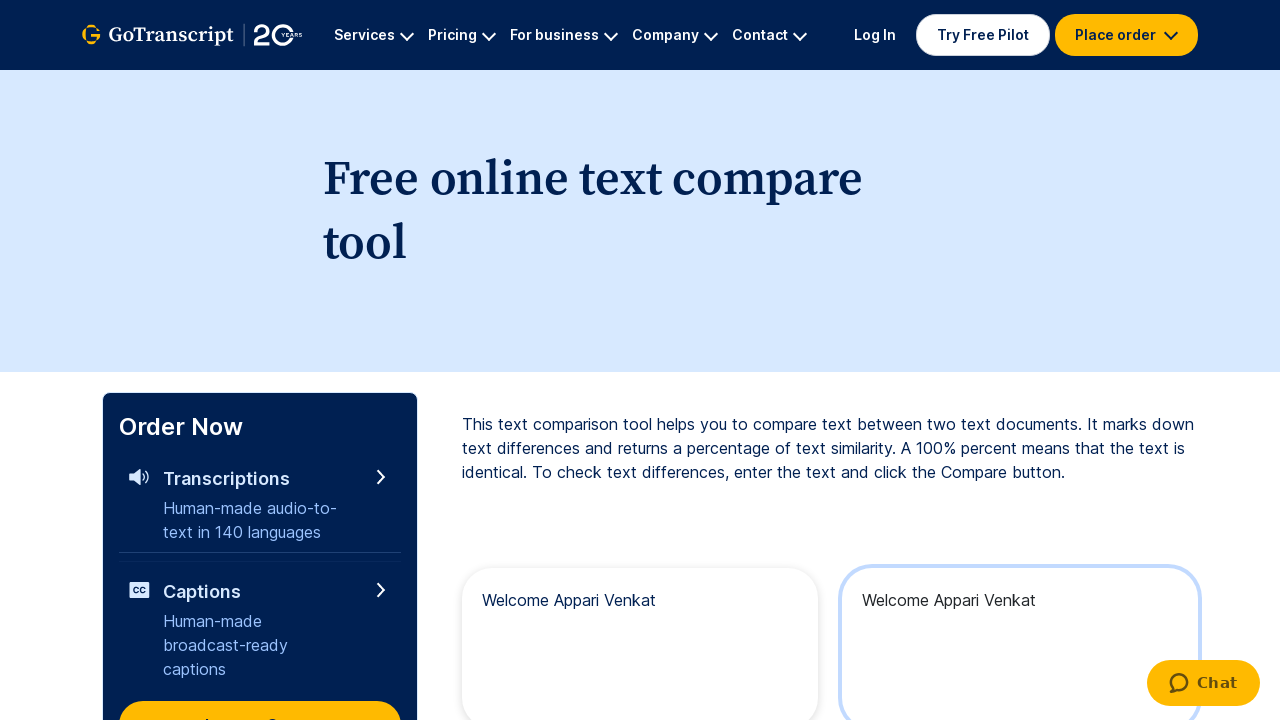

Waited 2 seconds for paste action to complete
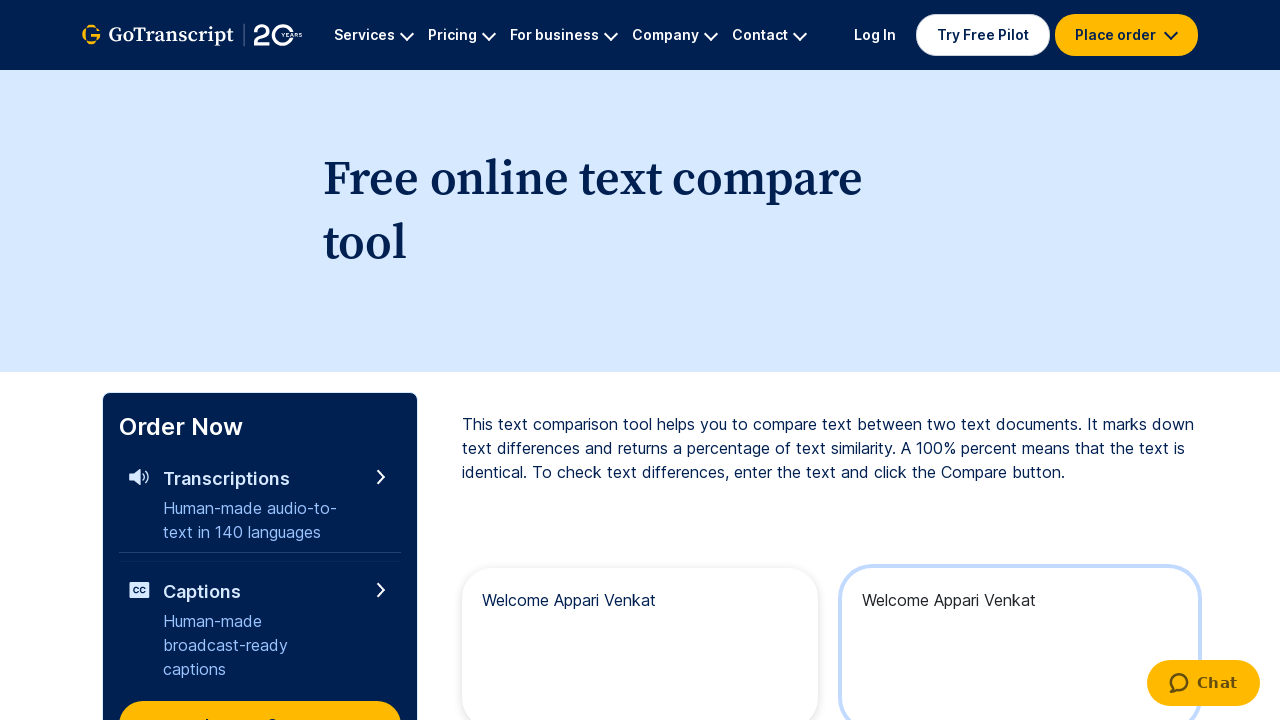

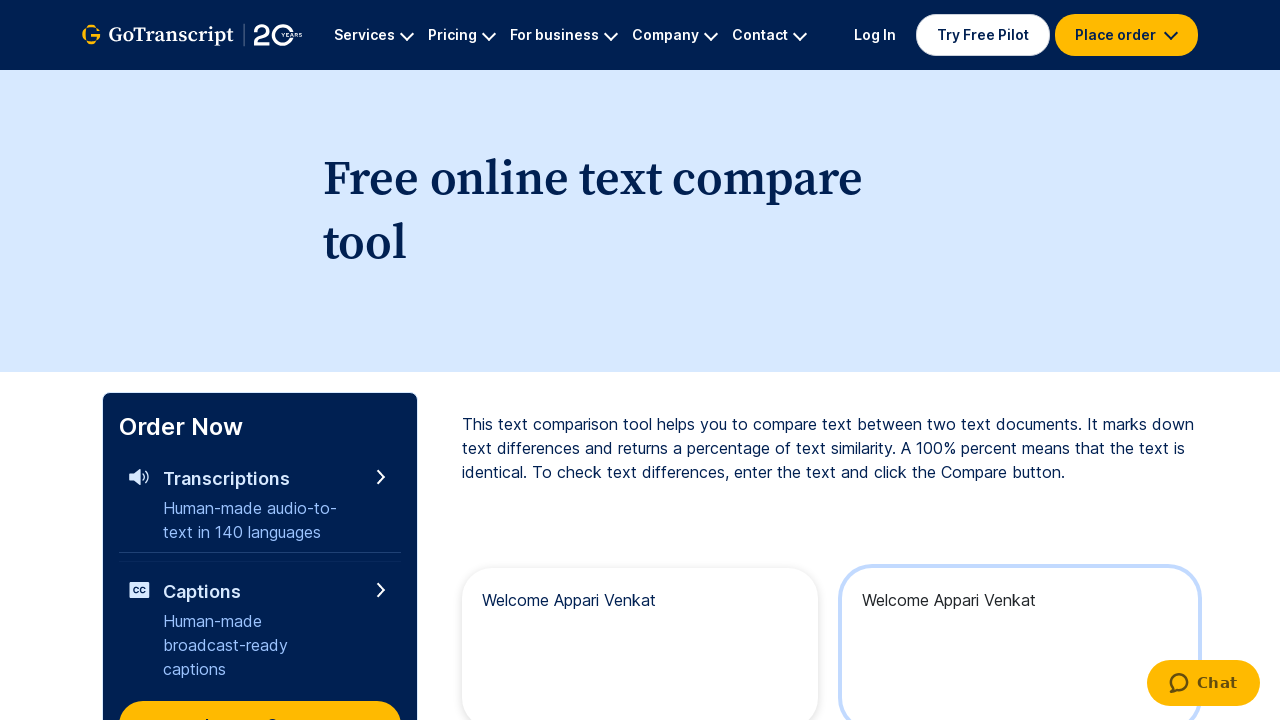